Tests scrolling functionality by scrolling down to a specific element using Actions moveToElement, then scrolling back up using PAGE_UP key

Starting URL: https://practice.cydeo.com/

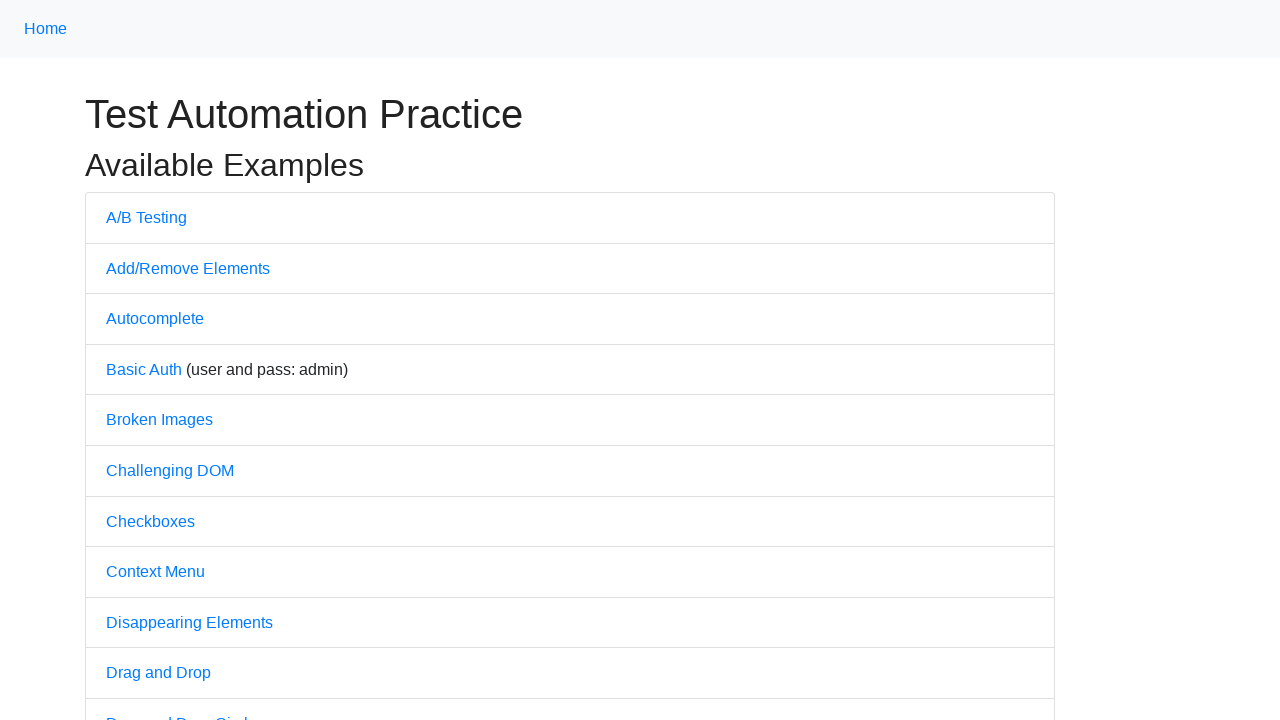

Navigated to https://practice.cydeo.com/
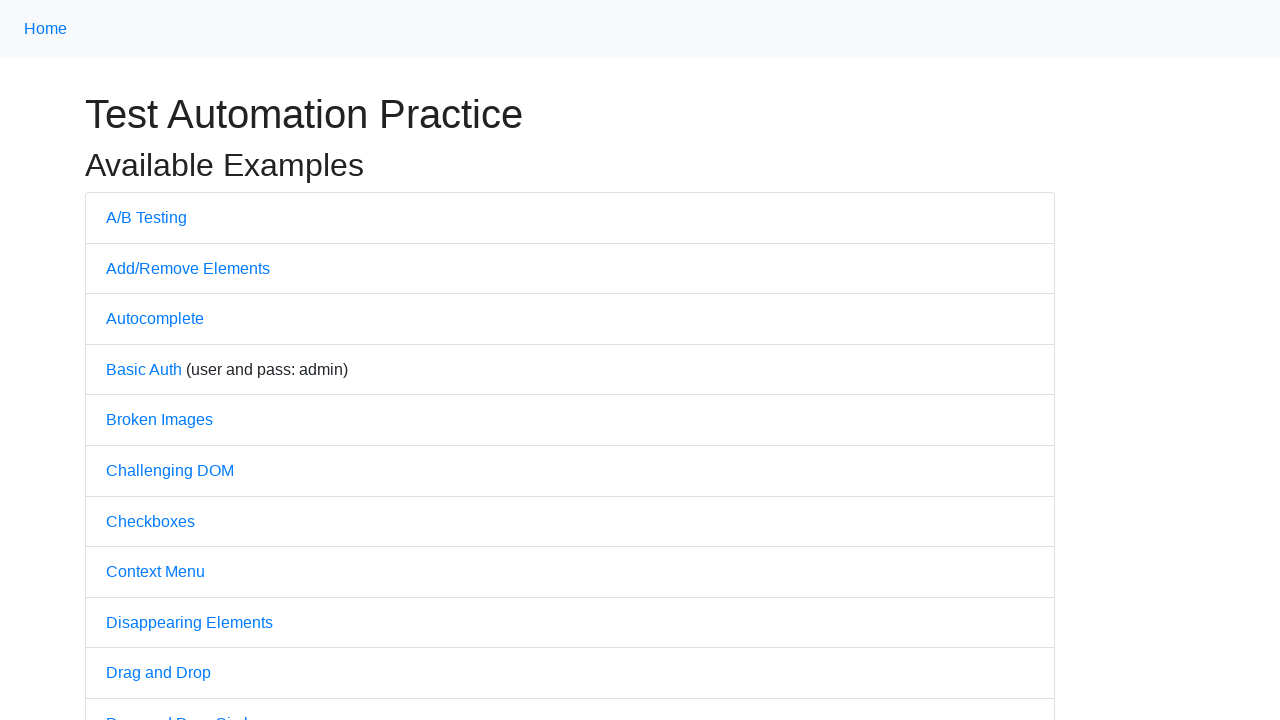

Located 'Sign Up For Mailing List' element using xpath
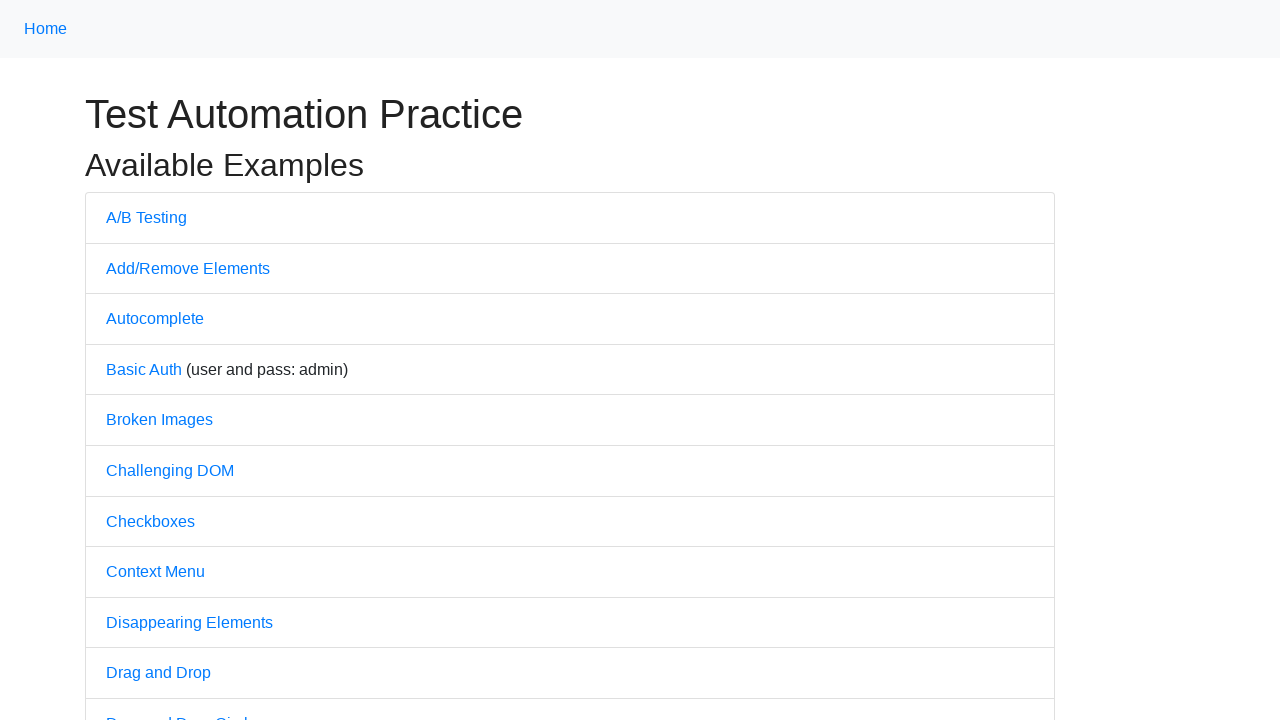

Scrolled down to 'Sign Up For Mailing List' element
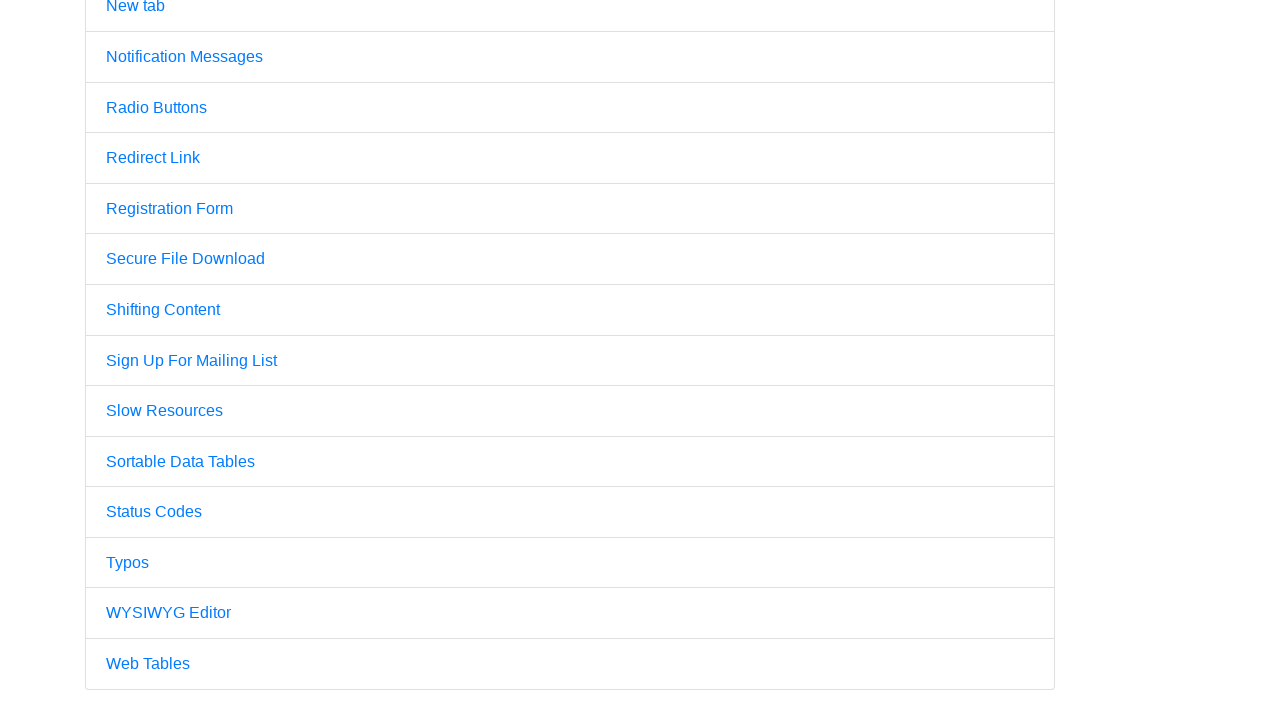

Waited 2 seconds to observe scroll effect
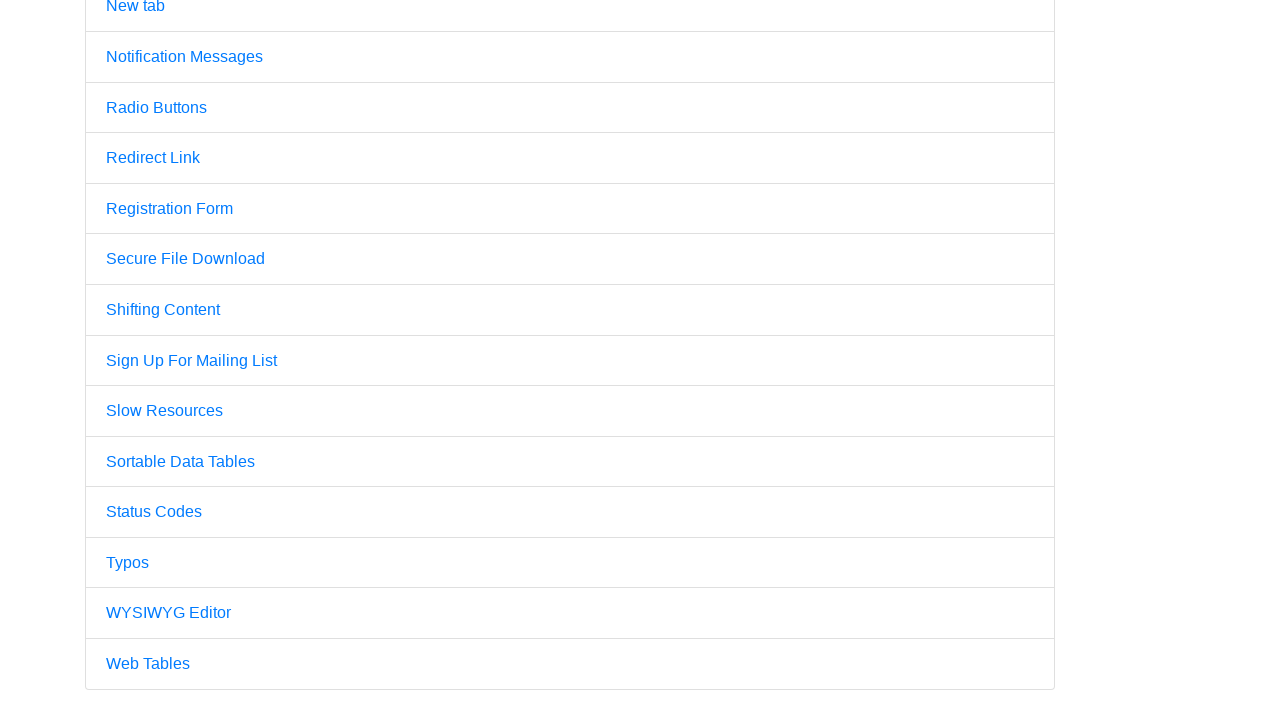

Pressed PageUp key to scroll back up
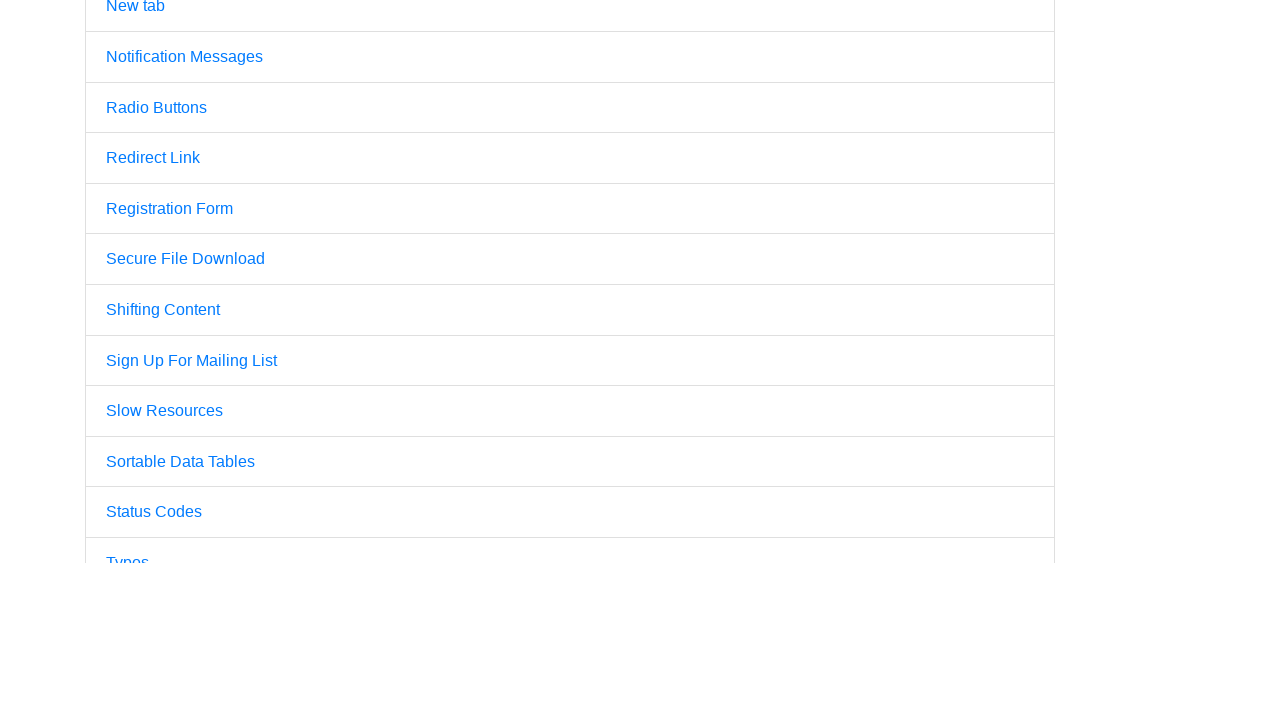

Waited 3 seconds to observe scroll back up effect
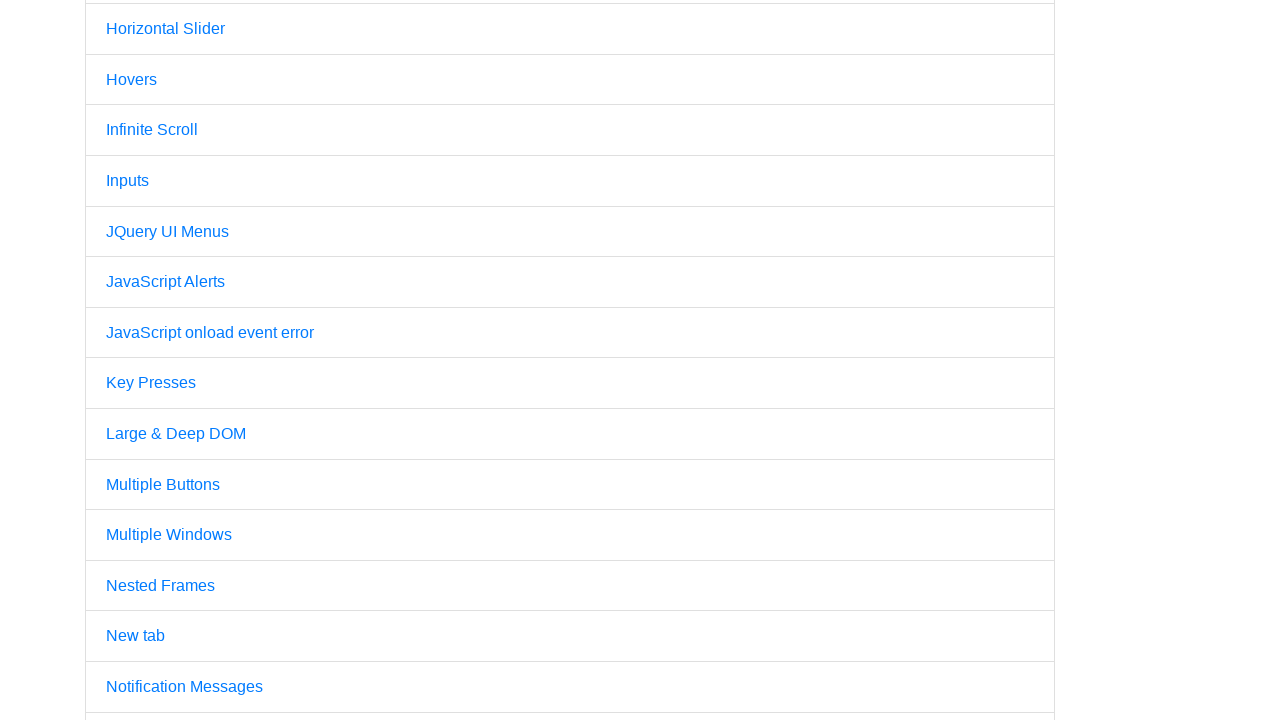

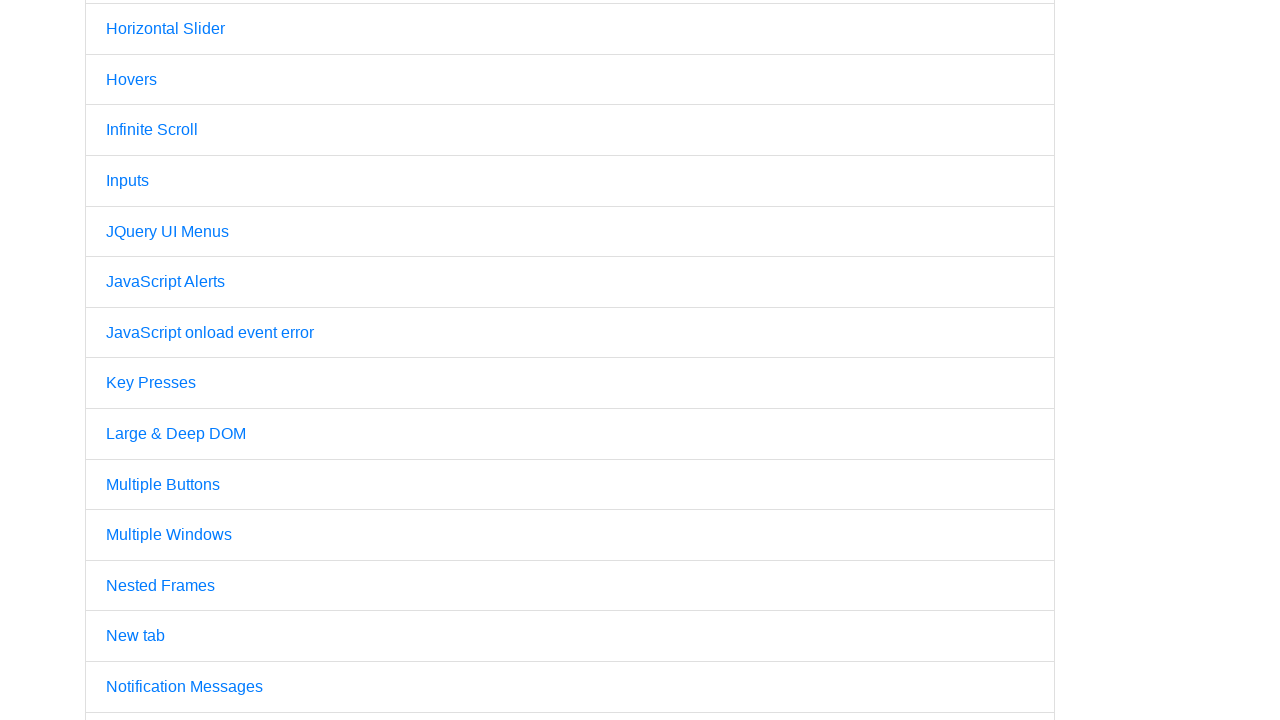